Navigates to DemoQA elements page, locates header elements using a CSS selector, verifies there are 6 headers, and checks that all headers are displayed

Starting URL: https://demoqa.com/elements

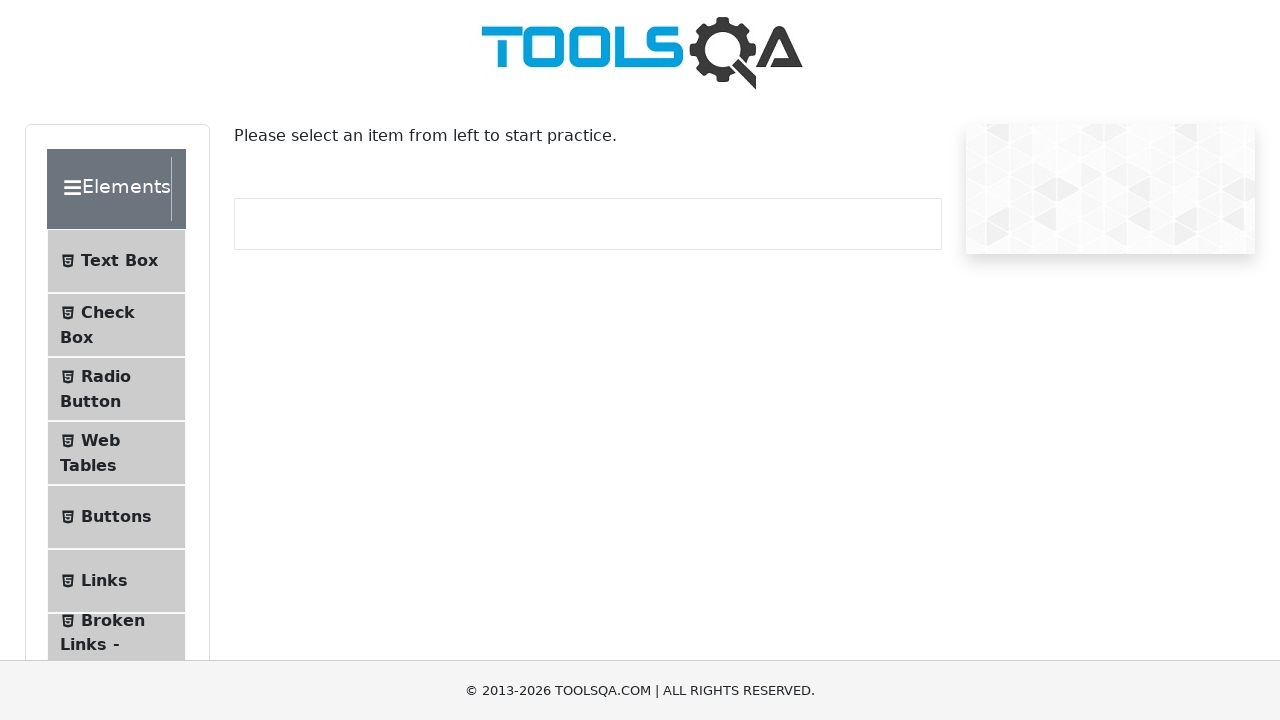

Navigated to DemoQA elements page
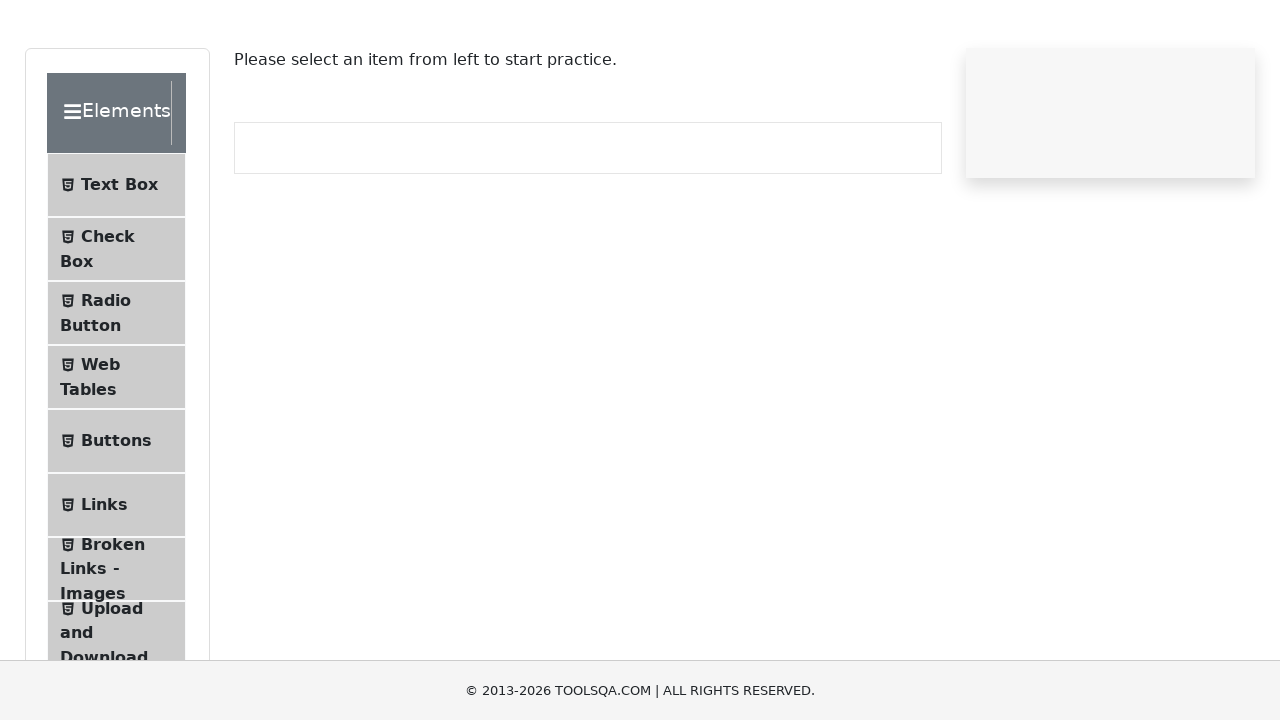

Header elements loaded
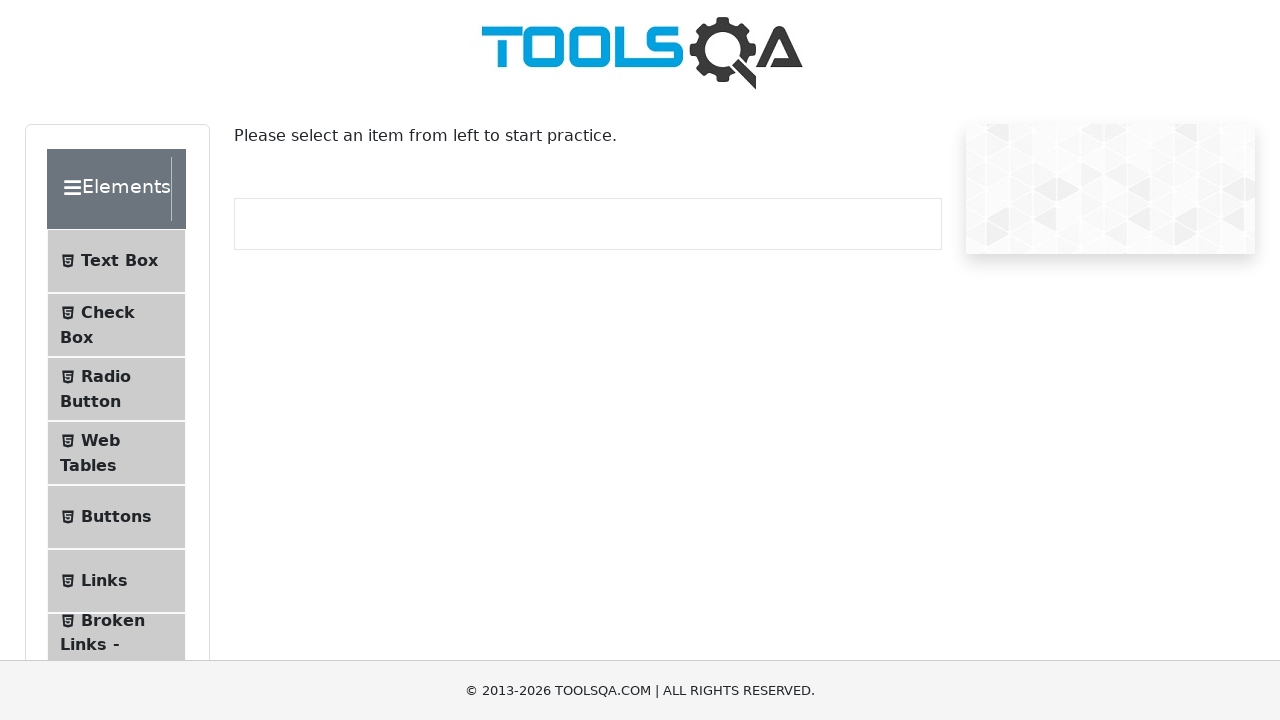

Located all header elements using CSS selector '.header-text'
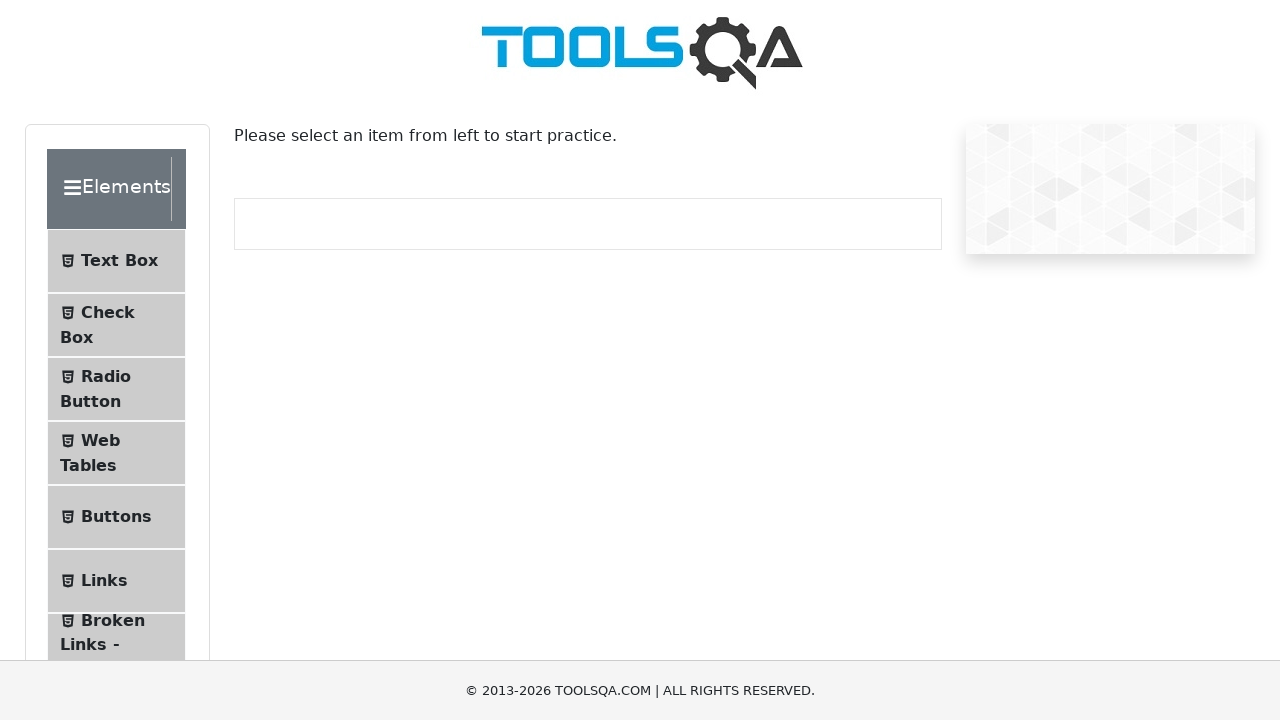

Verified that there are exactly 6 header elements
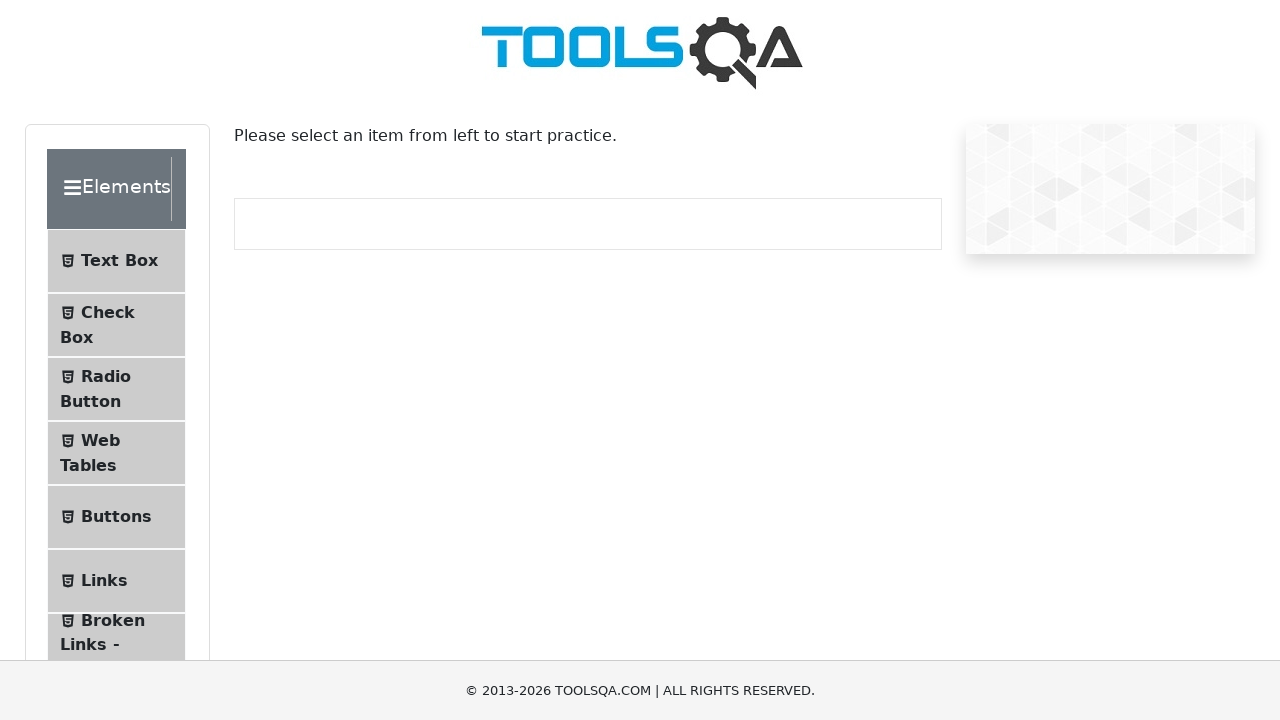

Verified that header 0 is displayed
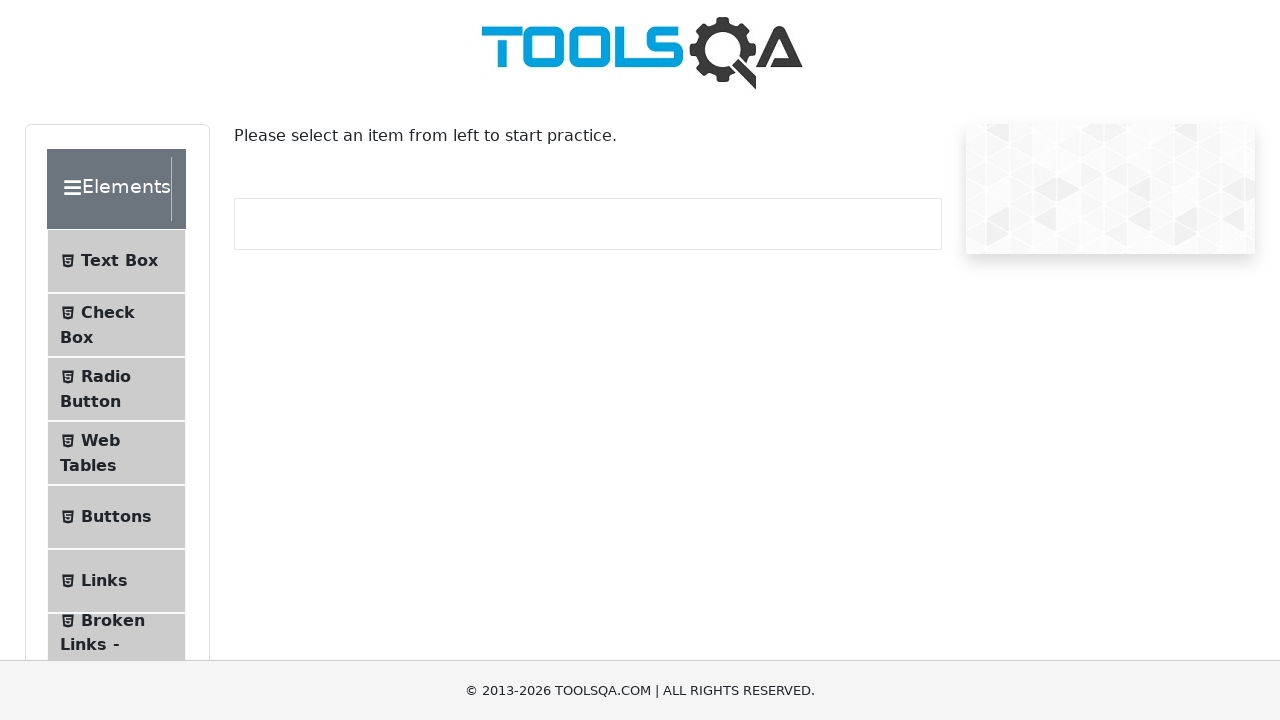

Verified that header 1 is displayed
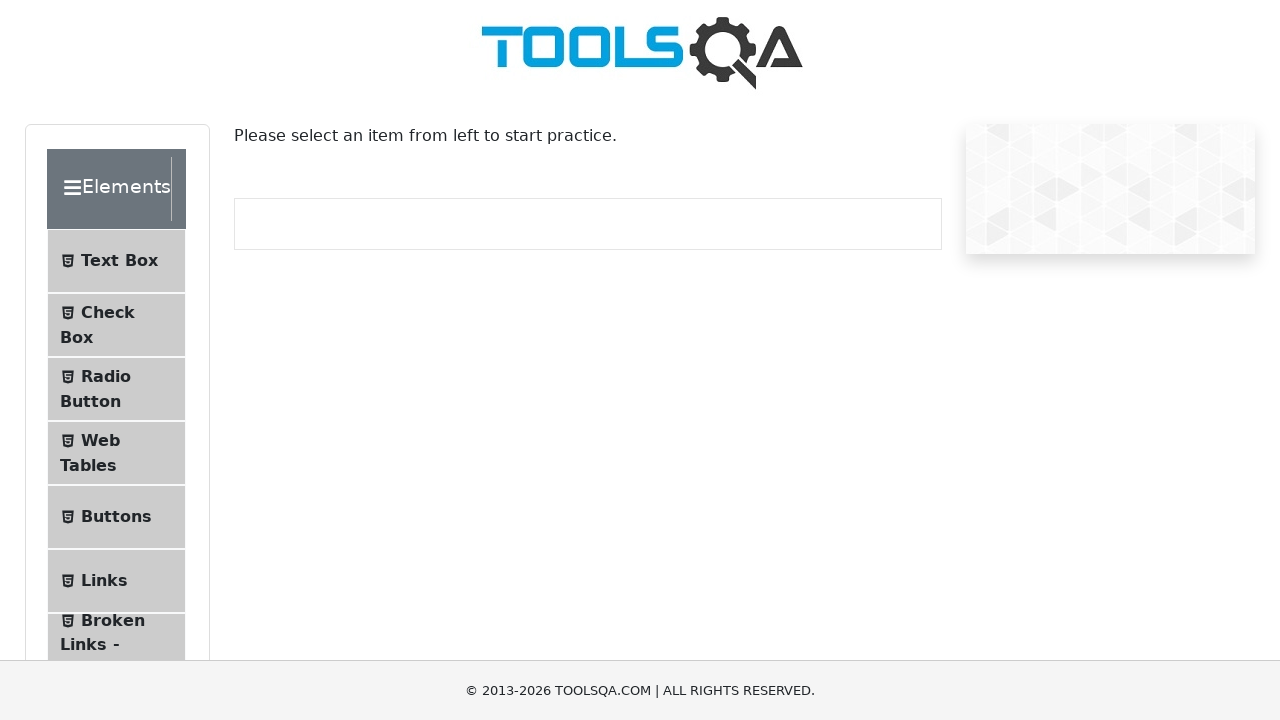

Verified that header 2 is displayed
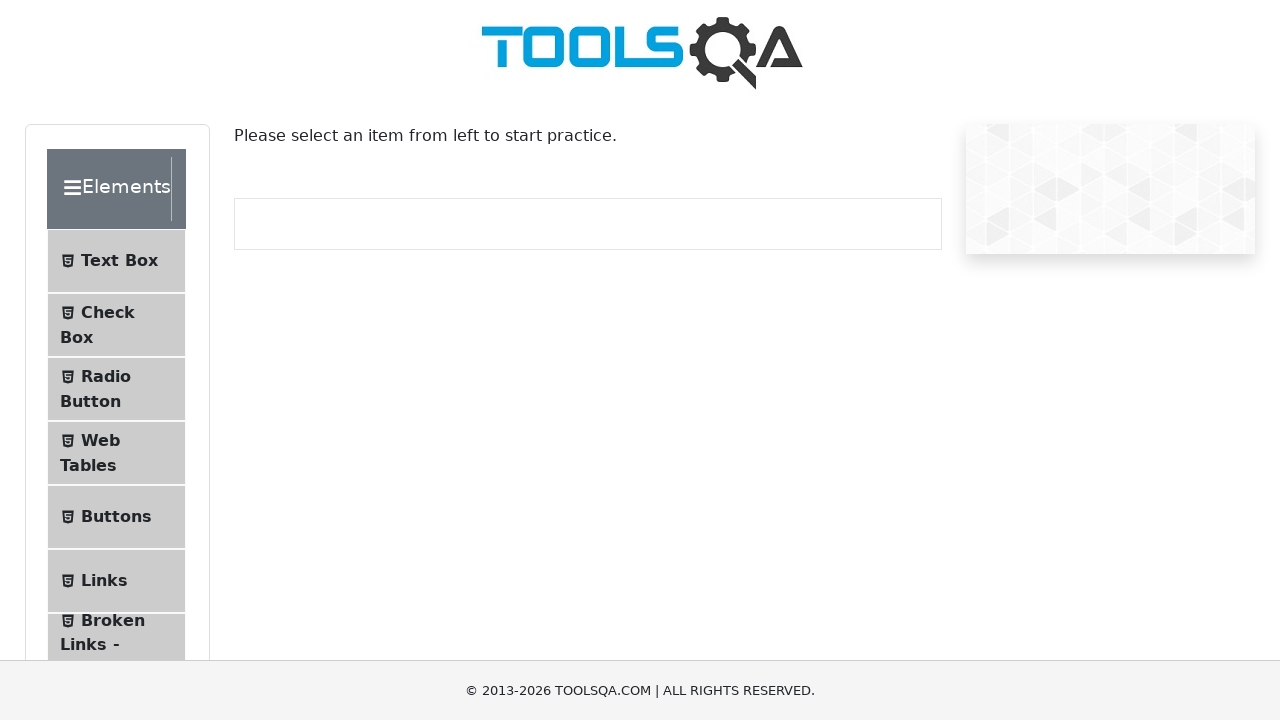

Verified that header 3 is displayed
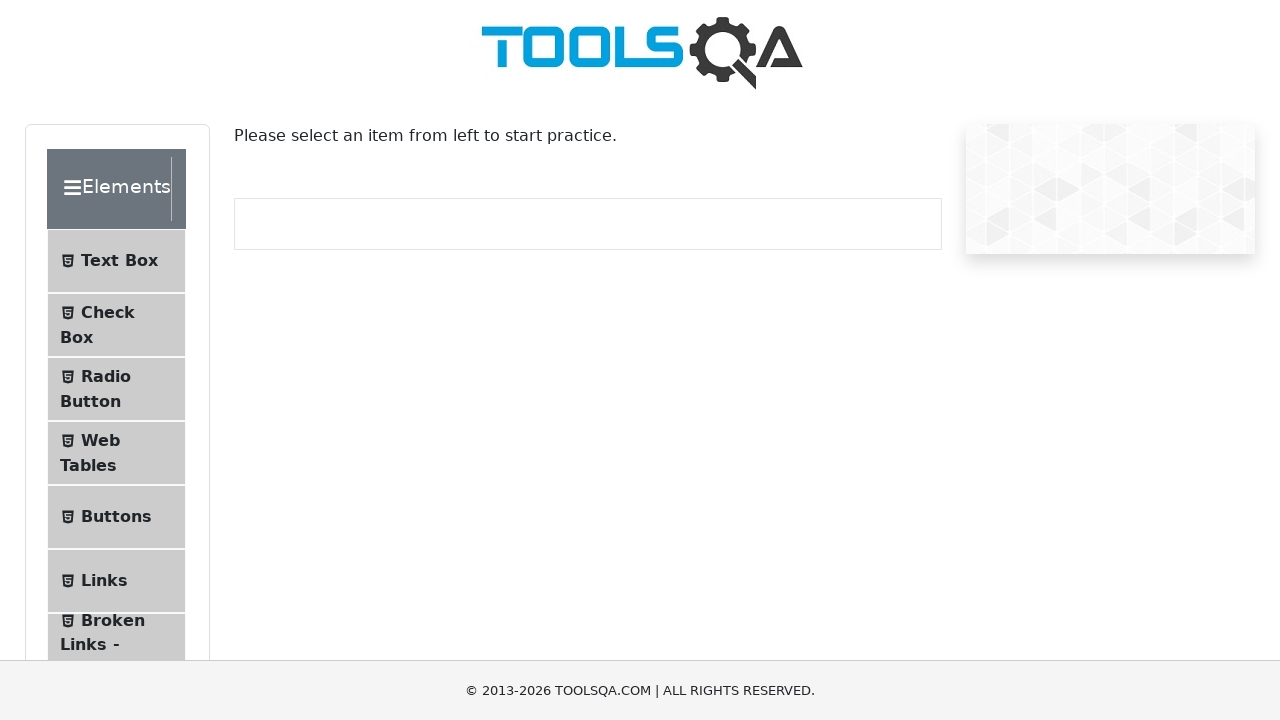

Verified that header 4 is displayed
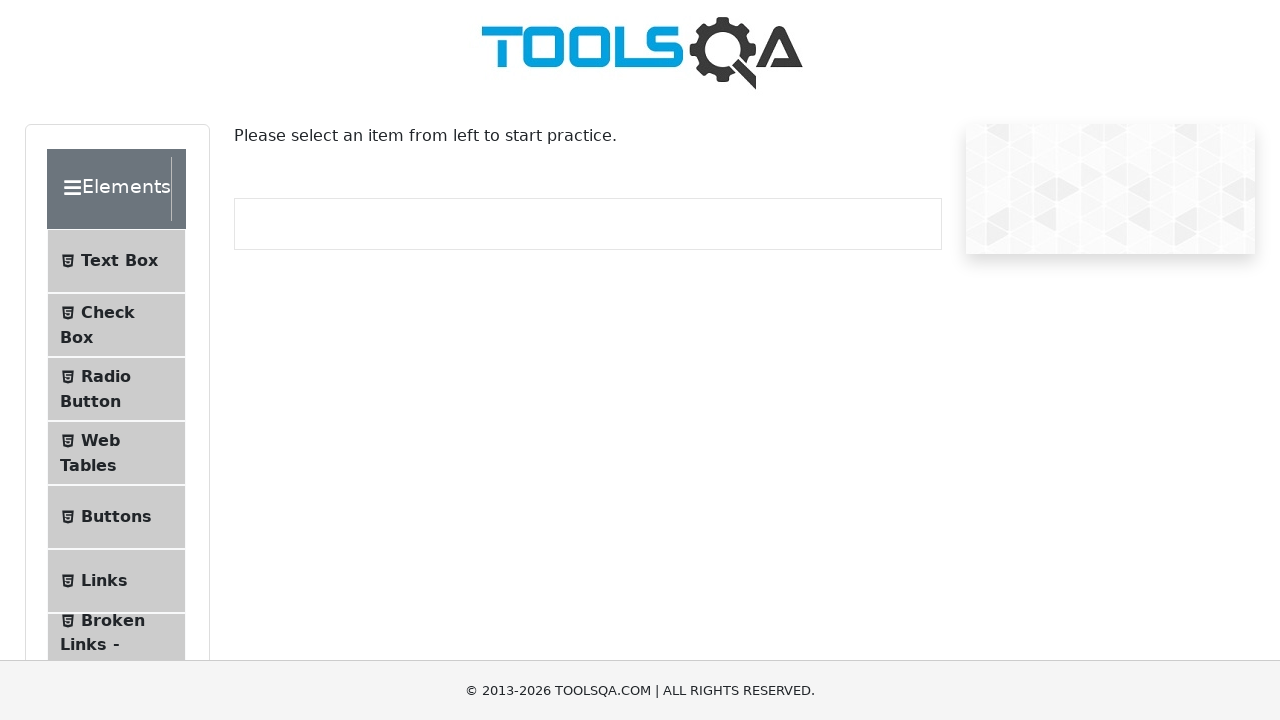

Verified that header 5 is displayed
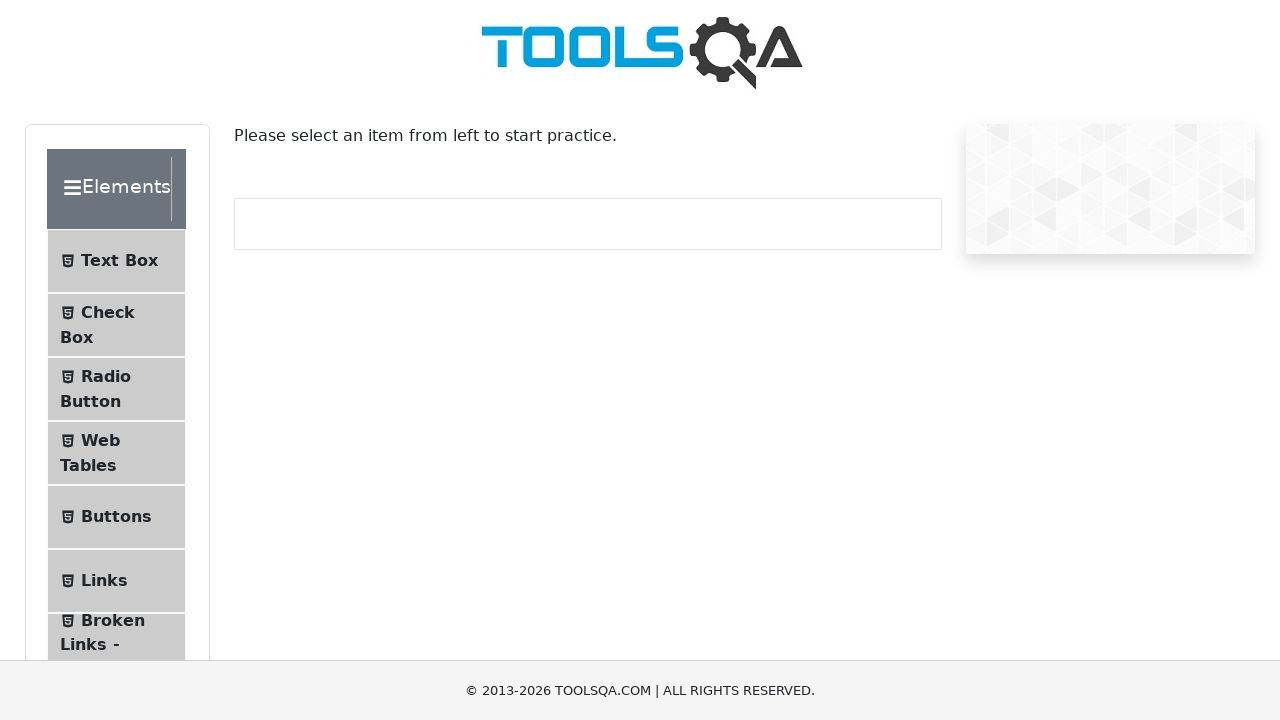

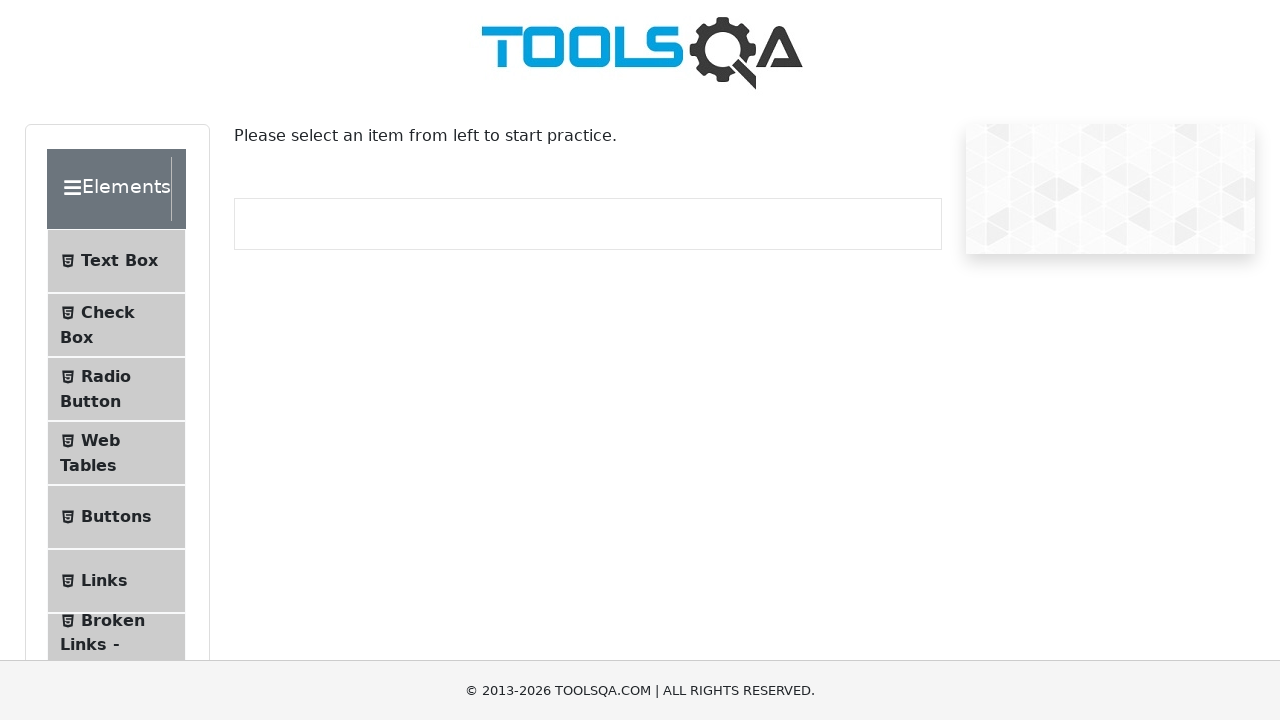